Tests the foreign travel advice page by verifying country links are displayed and the search filter functionality works correctly

Starting URL: https://www.gov.uk/foreign-travel-advice

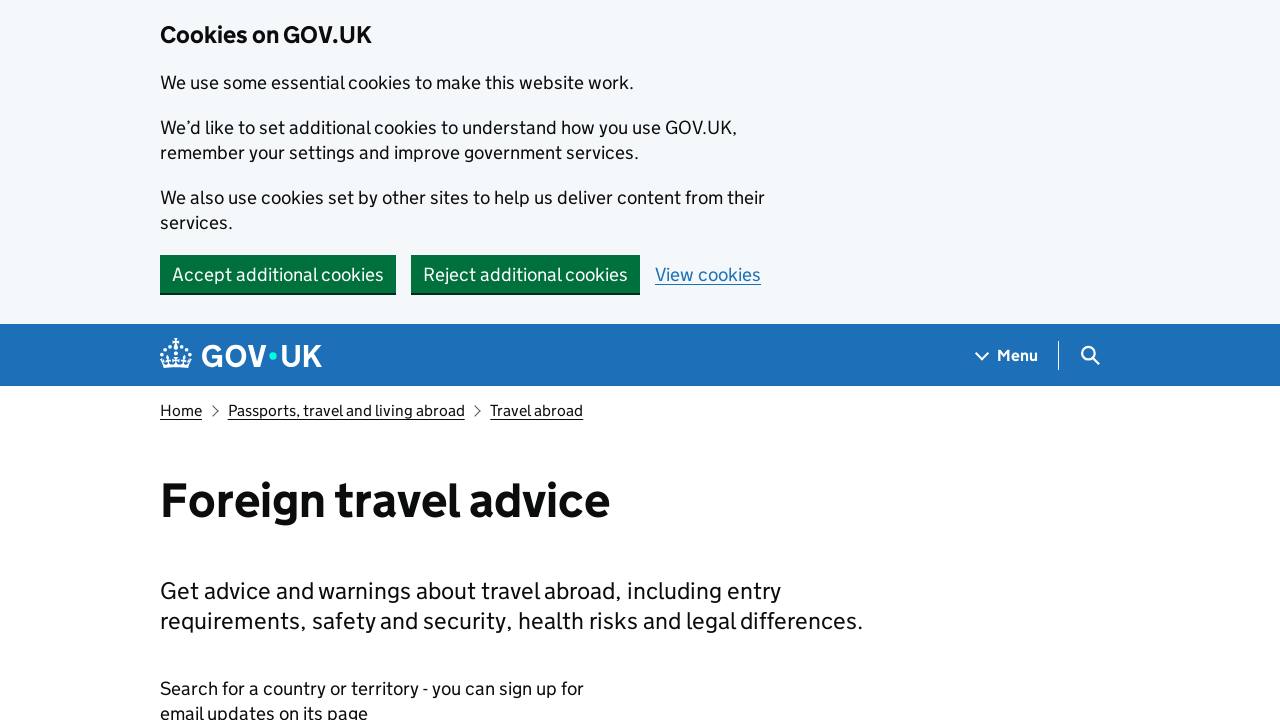

Foreign travel advice page heading loaded
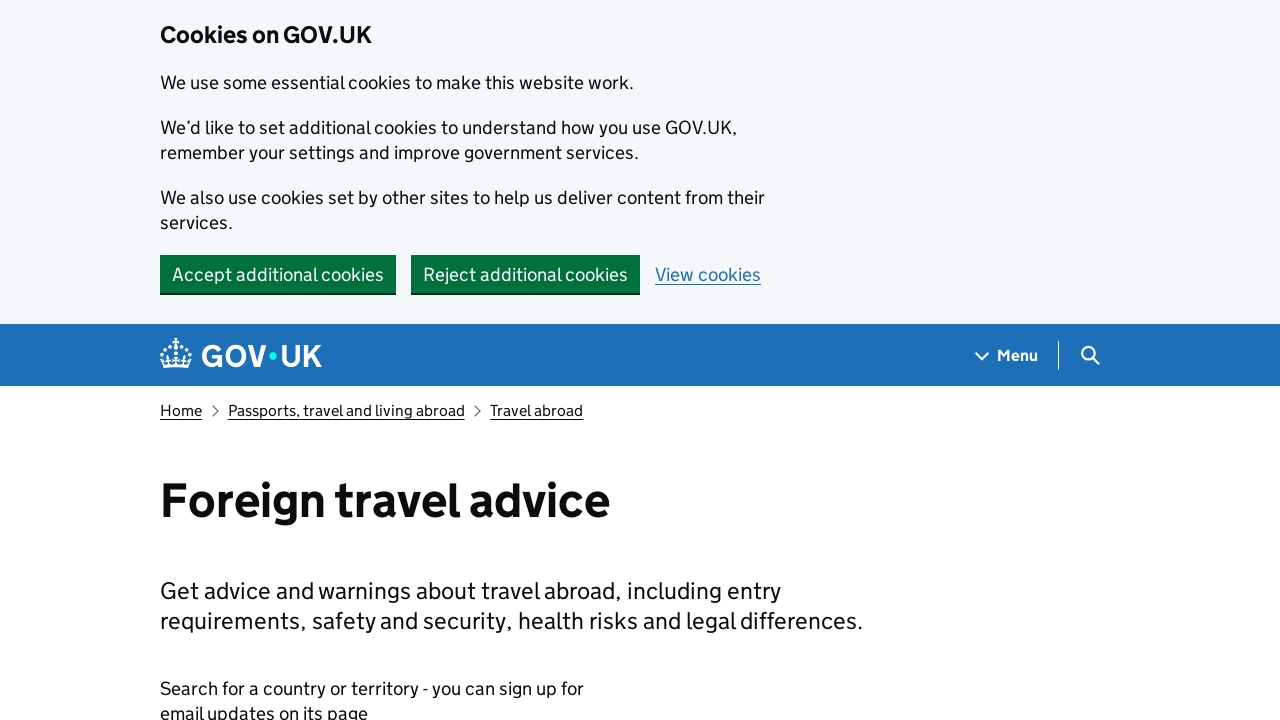

Afghanistan country link is visible
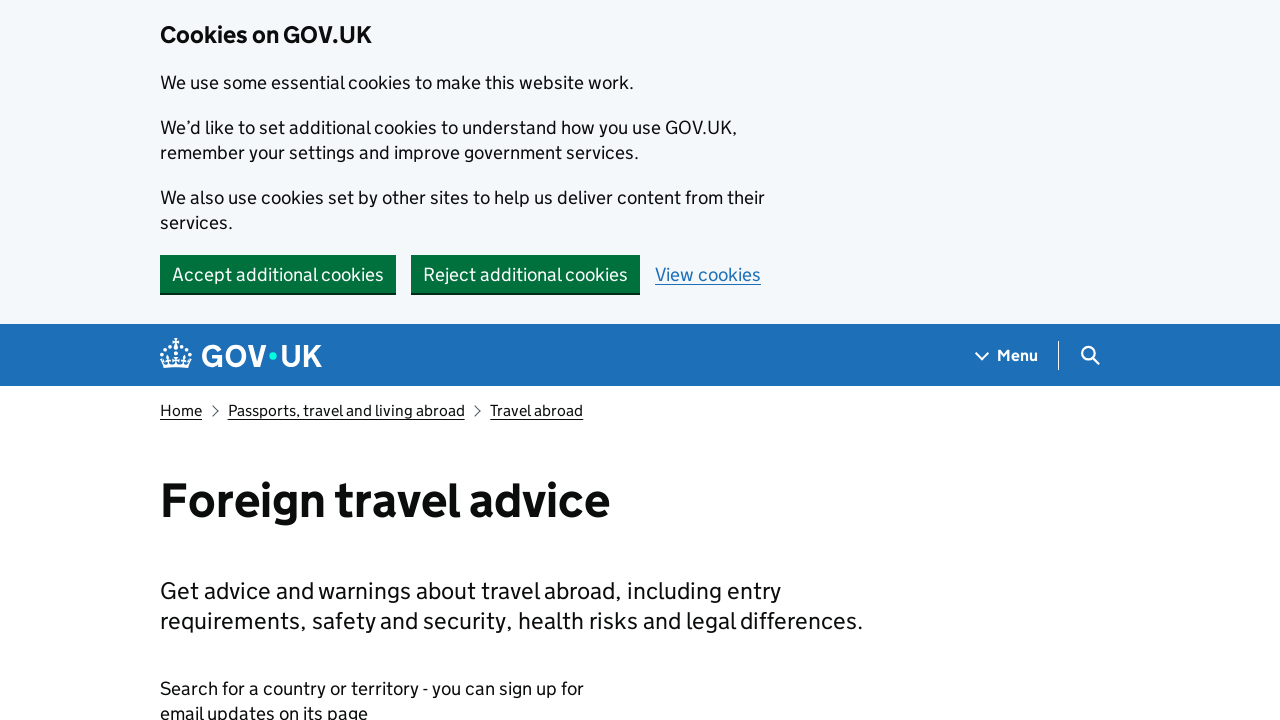

Zimbabwe country link is visible
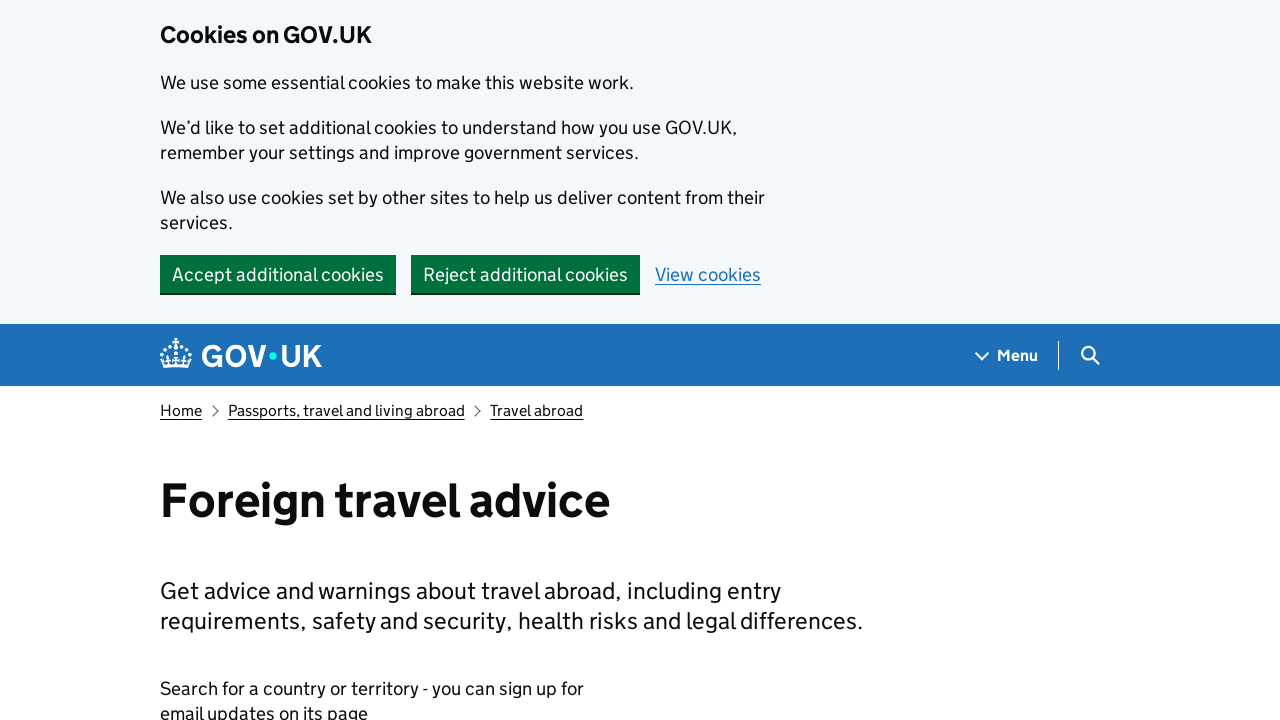

Typed 'USA' into country search filter
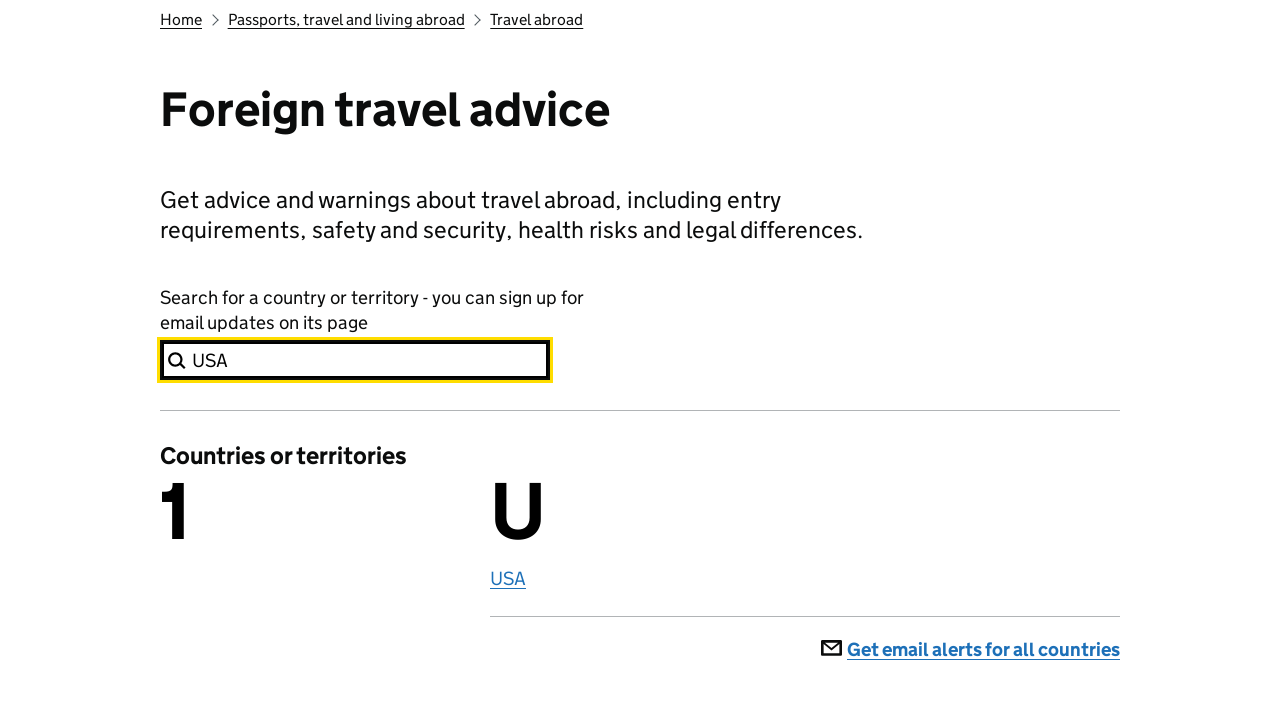

USA country link appeared in filtered results
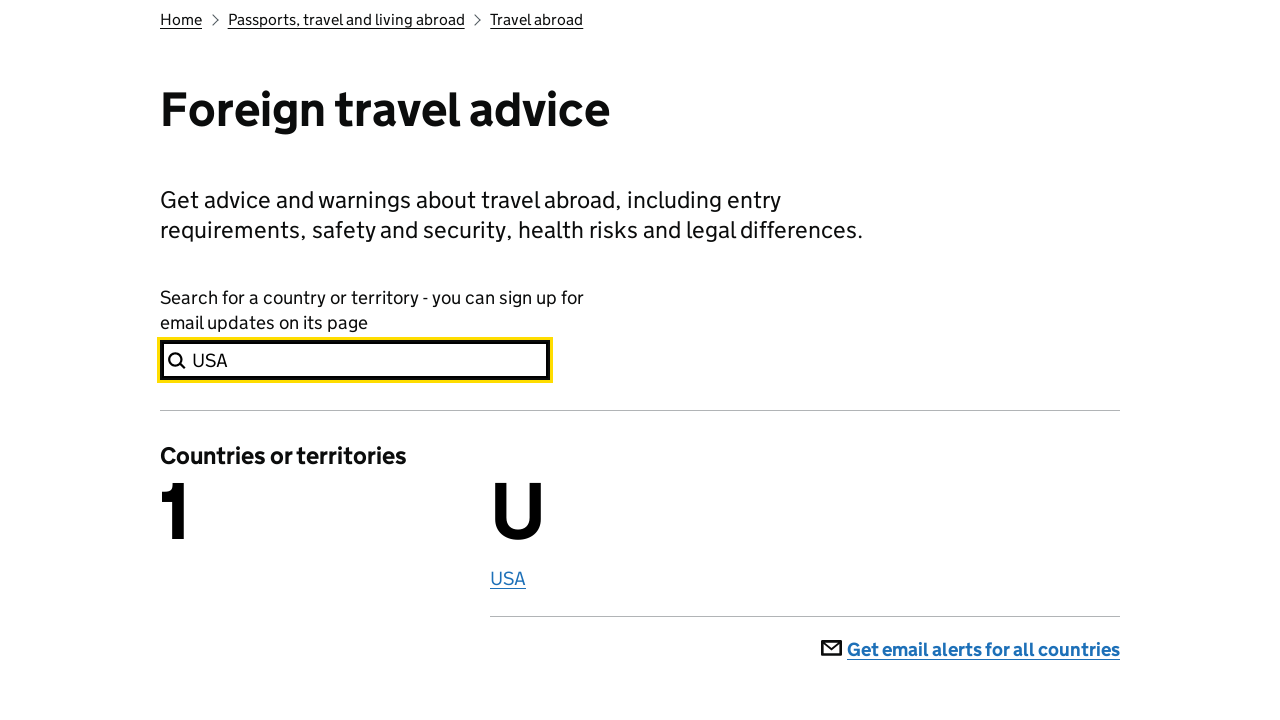

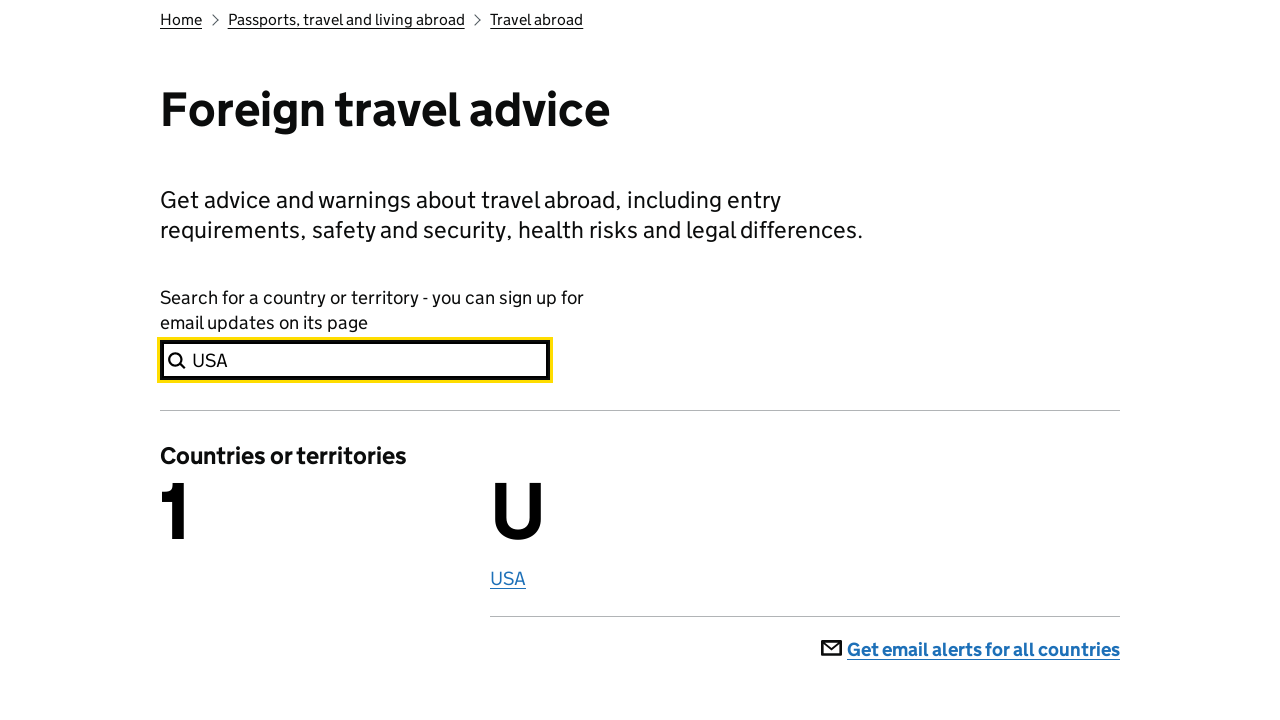